Tests dynamic loading where an element appears on the page after clicking start button

Starting URL: http://the-internet.herokuapp.com

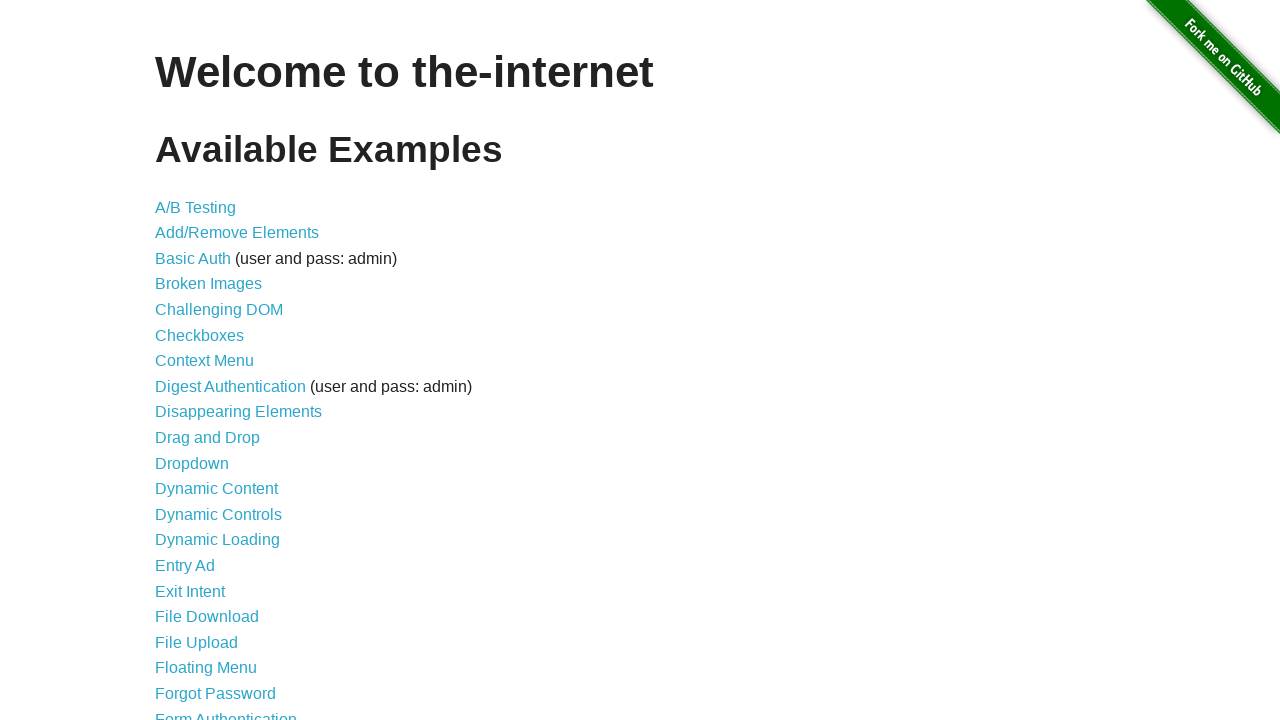

Clicked on Dynamic Loading link at (218, 540) on text=Dynamic Loading
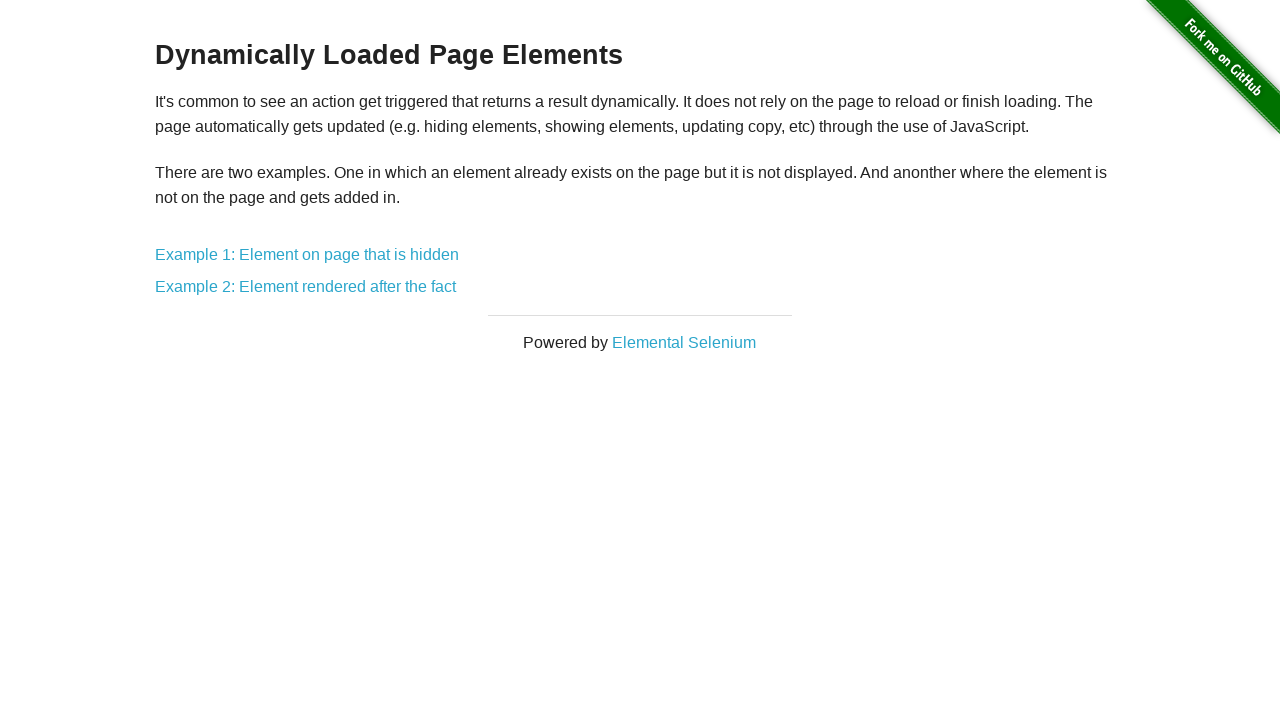

Clicked on Example 2 at (306, 287) on text=Example 2
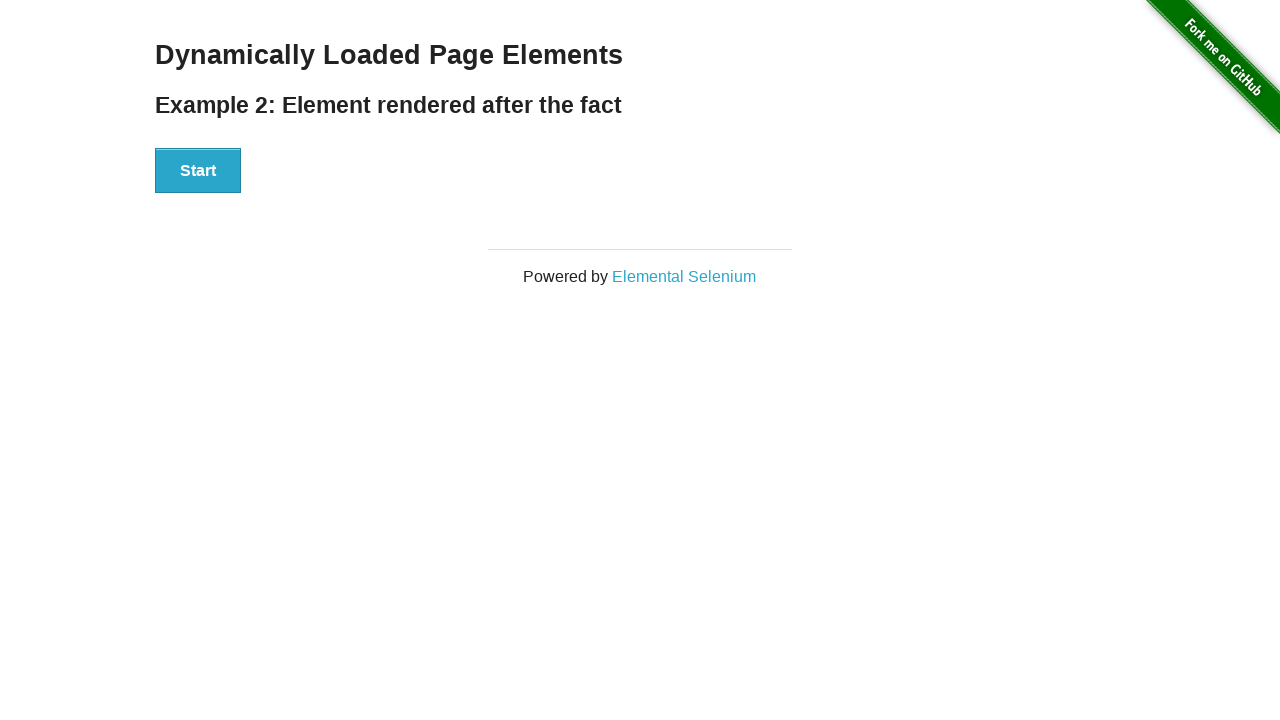

Clicked the Start button to trigger dynamic loading at (198, 171) on #start button
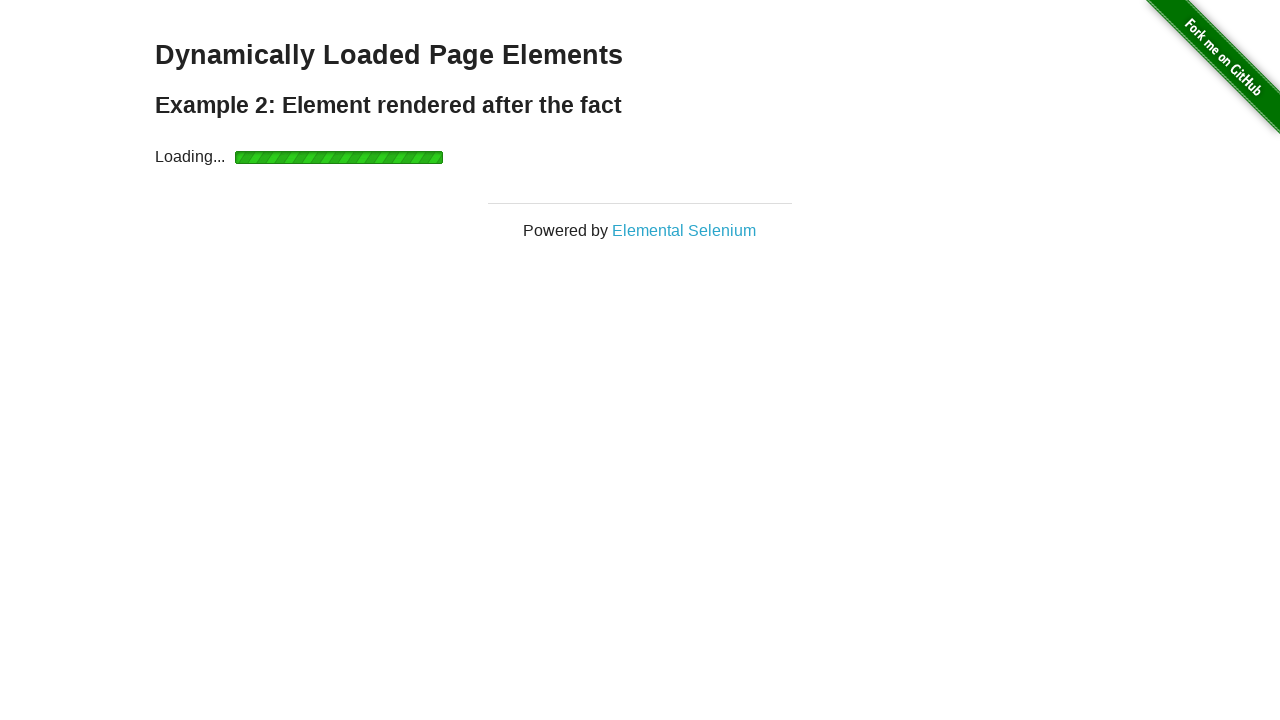

Element appeared after dynamic loading completed
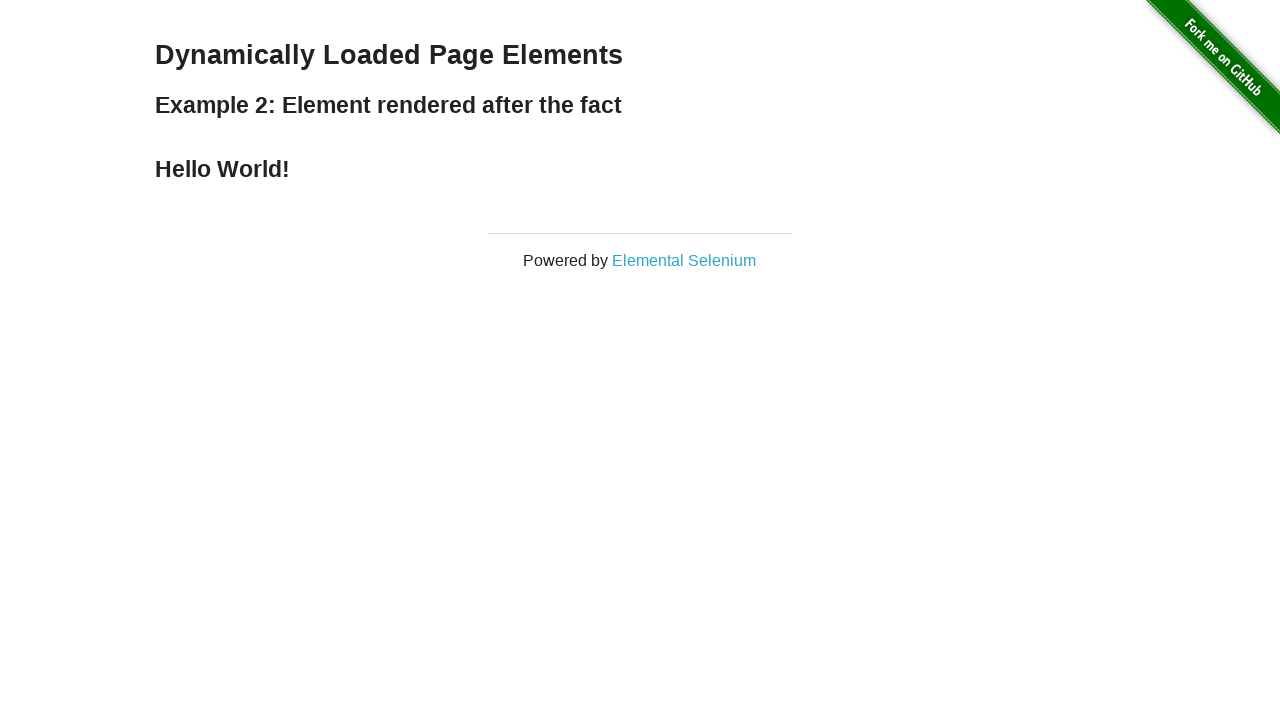

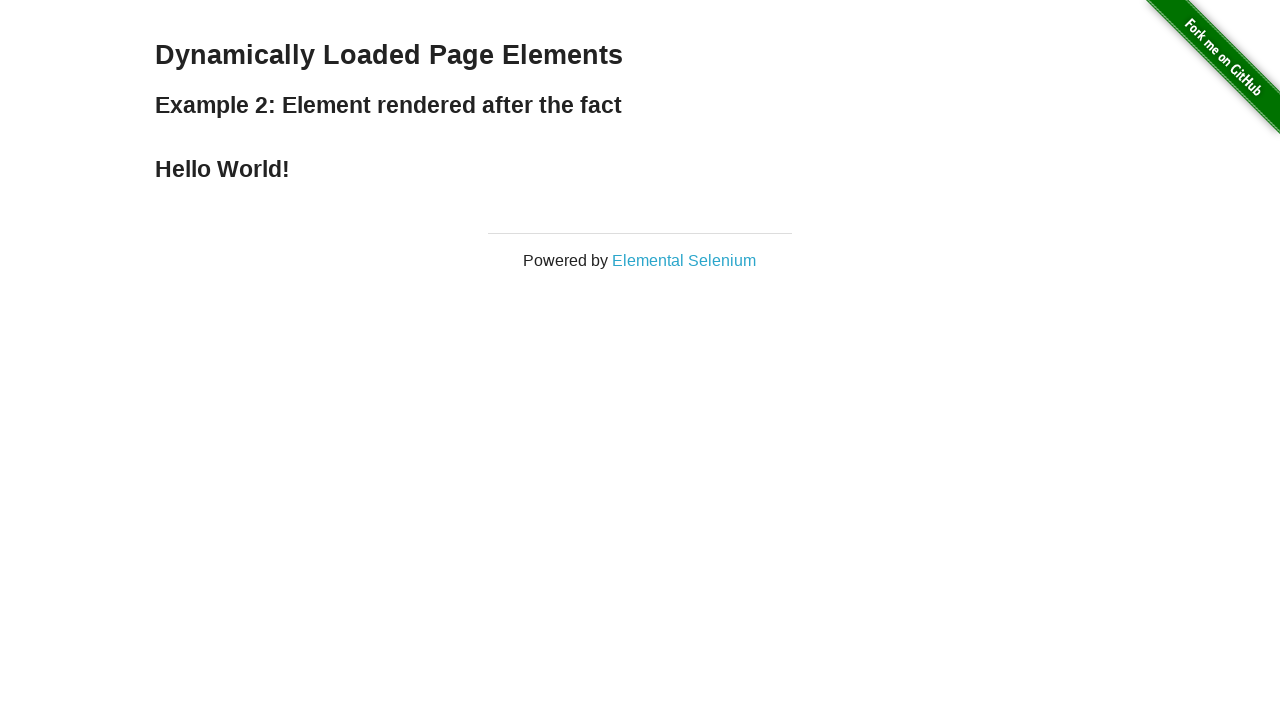